Tests that entered text is trimmed when editing a todo item

Starting URL: https://demo.playwright.dev/todomvc

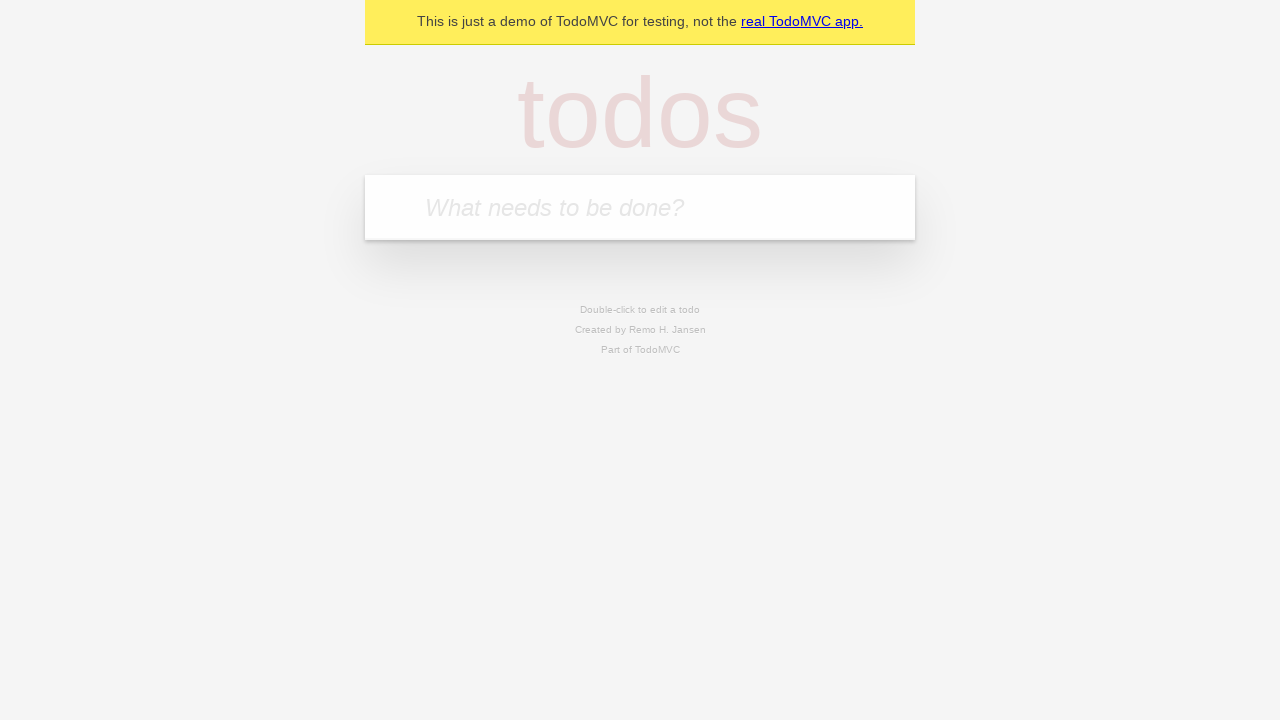

Filled first todo input with 'buy some cheese' on .new-todo
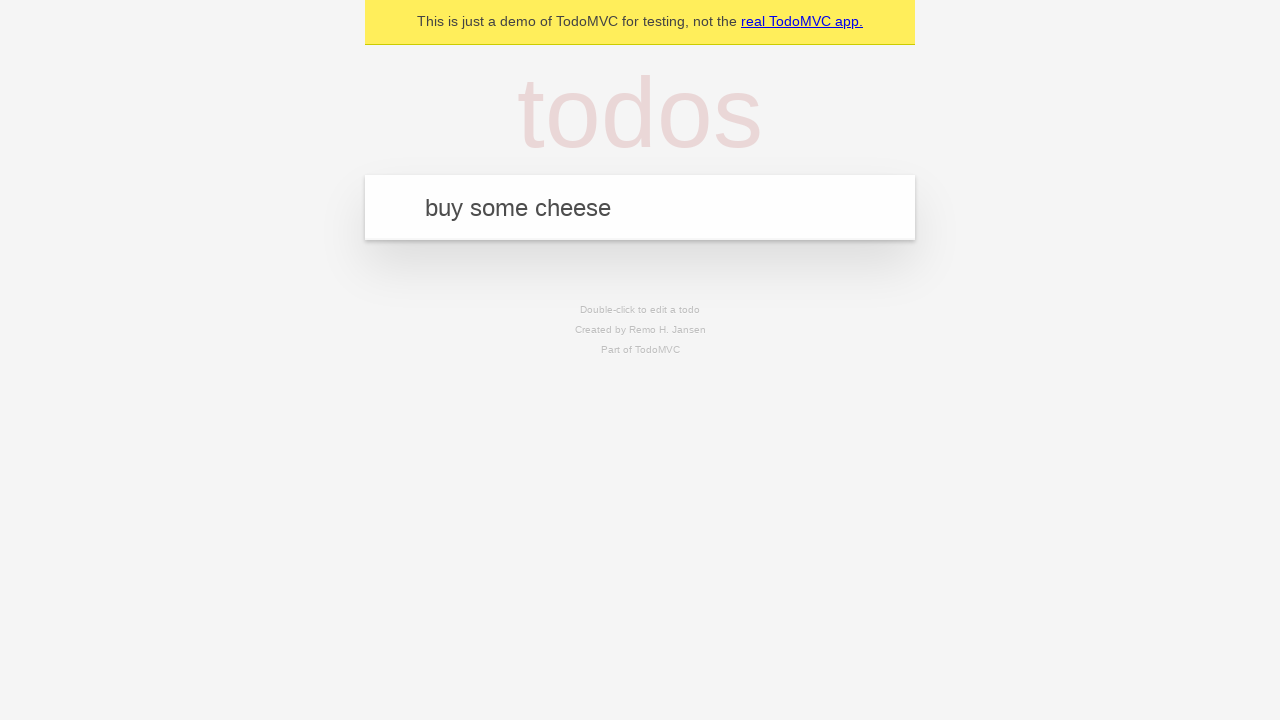

Pressed Enter to create first todo on .new-todo
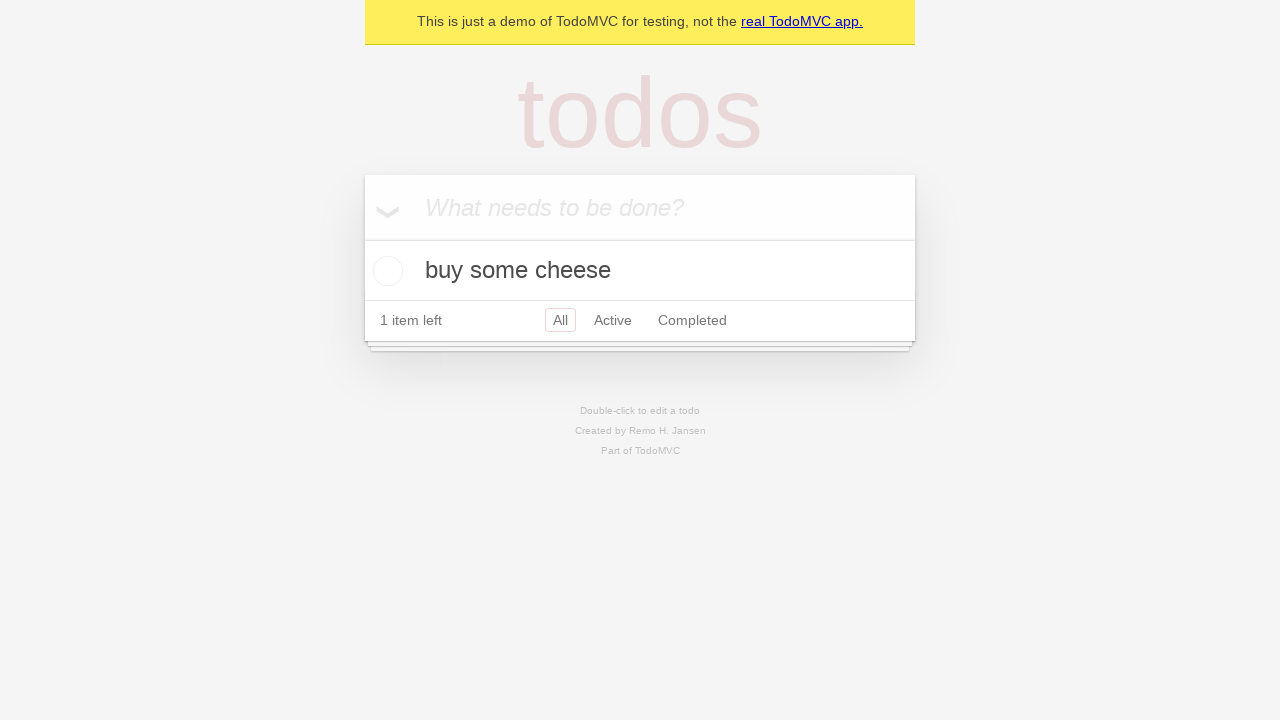

Filled second todo input with 'feed the cat' on .new-todo
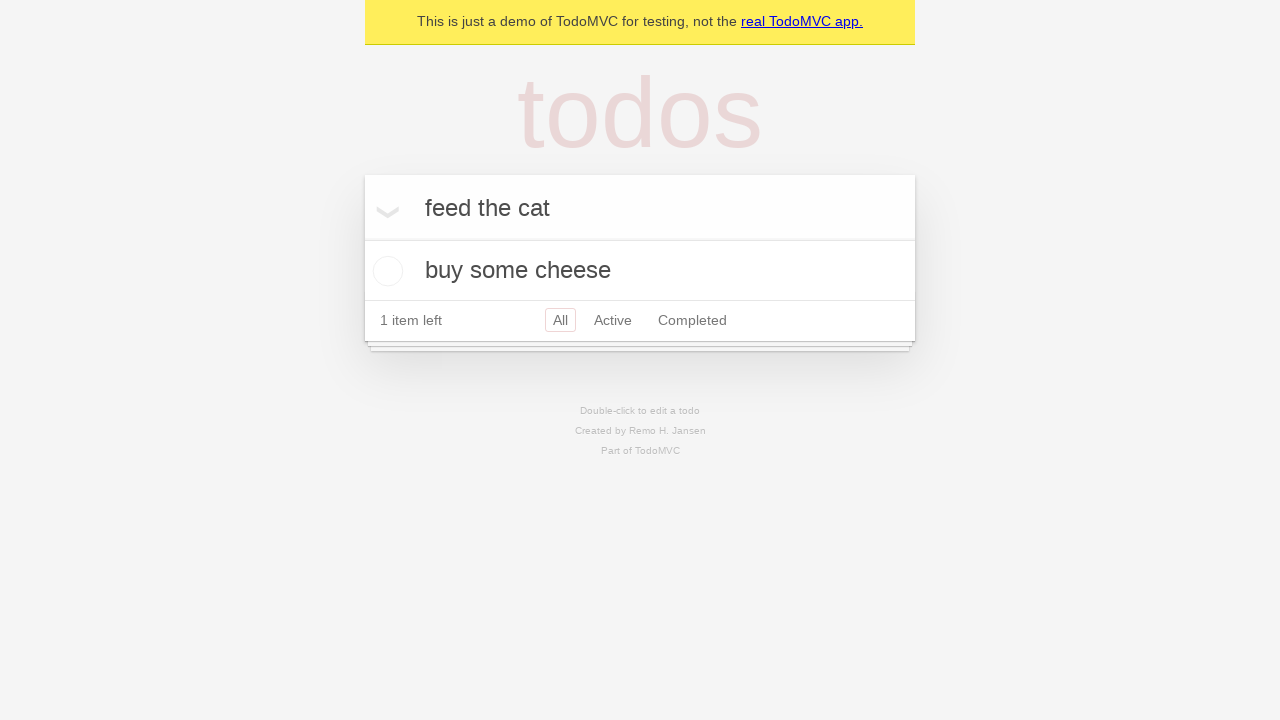

Pressed Enter to create second todo on .new-todo
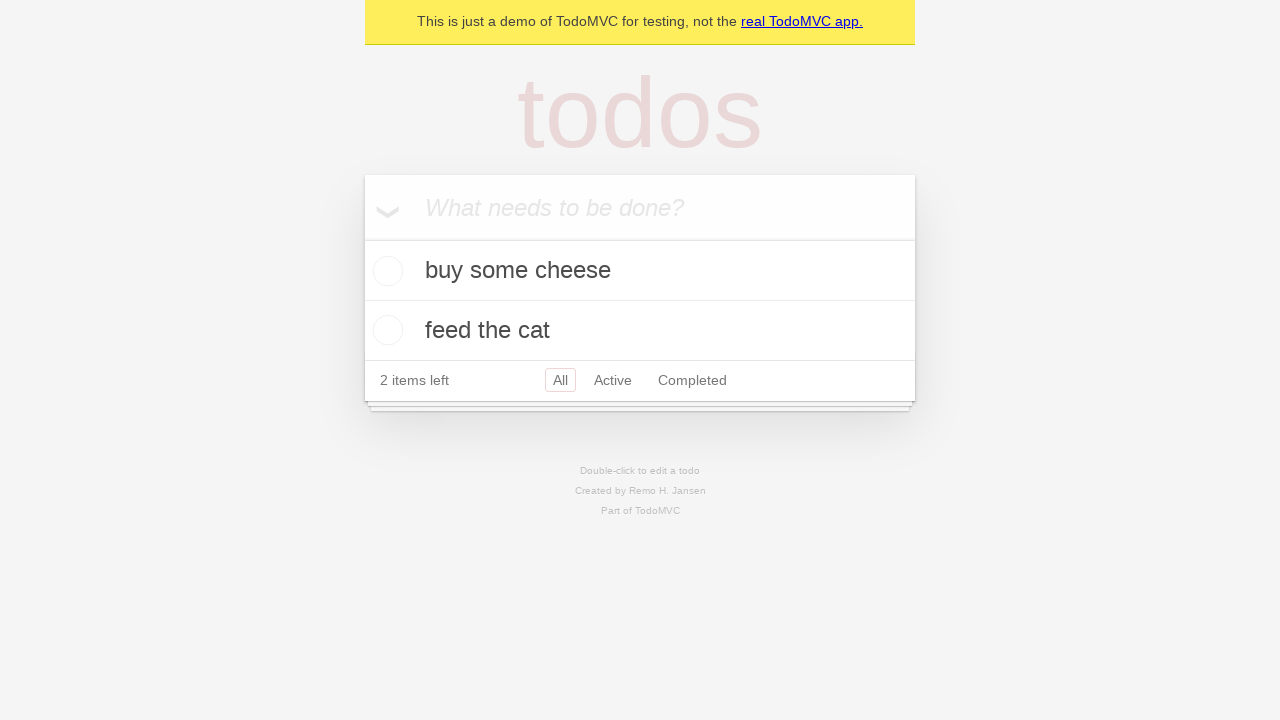

Filled third todo input with 'book a doctors appointment' on .new-todo
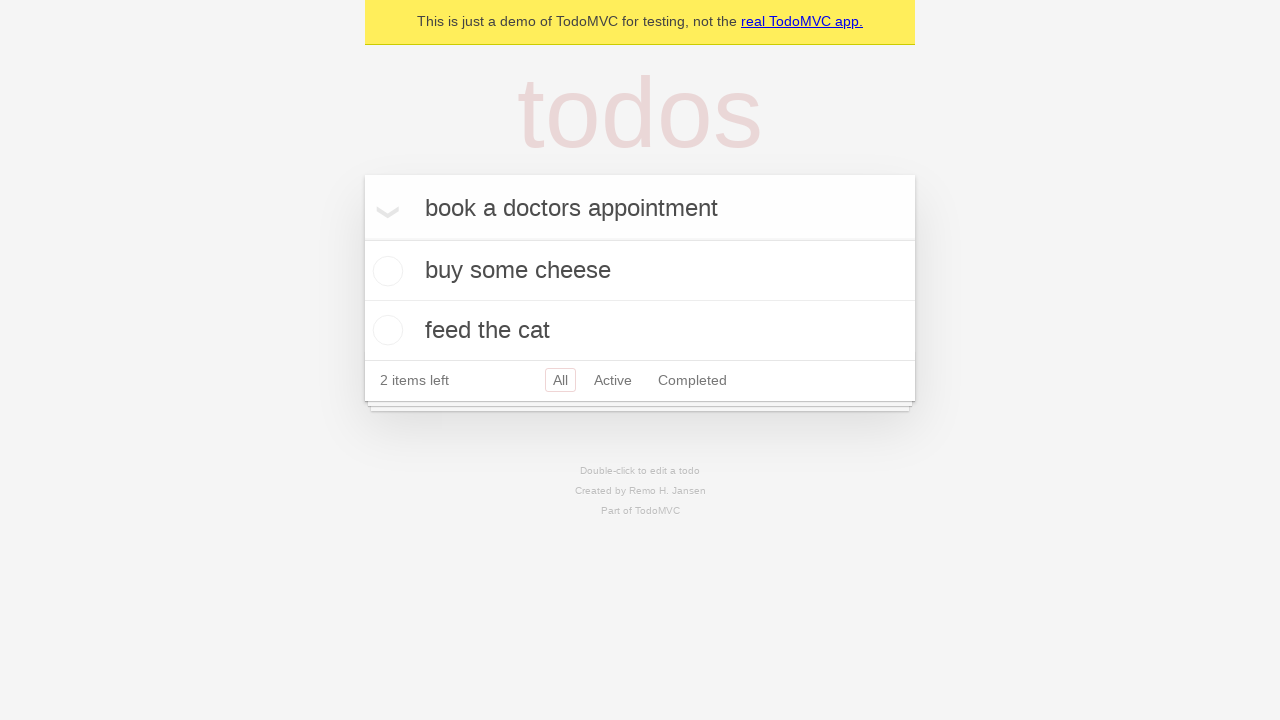

Pressed Enter to create third todo on .new-todo
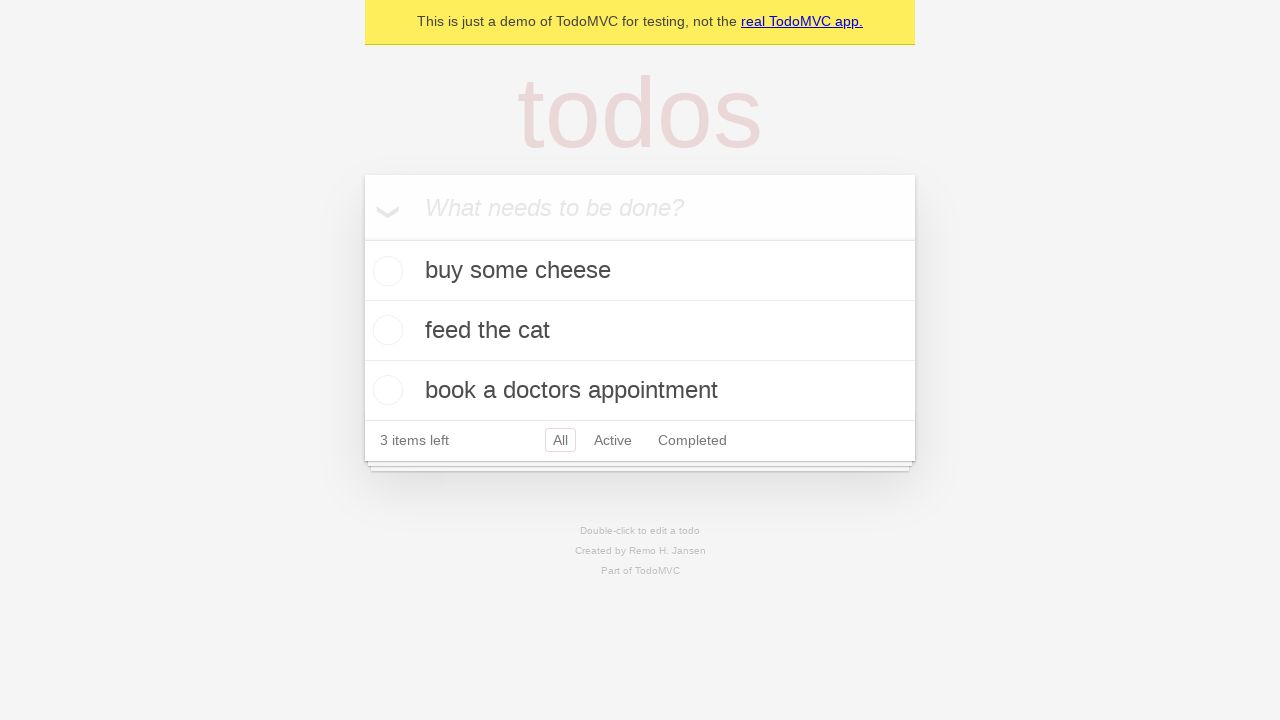

All three todos loaded
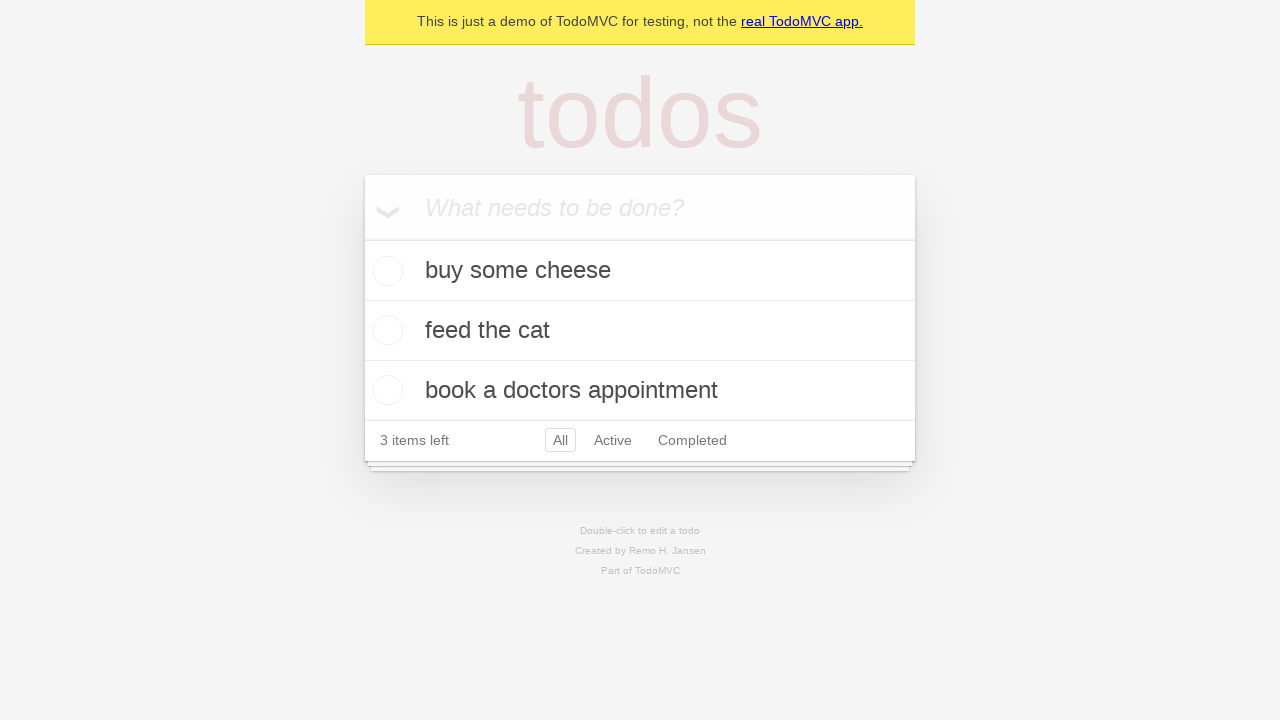

Double-clicked second todo to enter edit mode at (640, 331) on .todo-list li >> nth=1
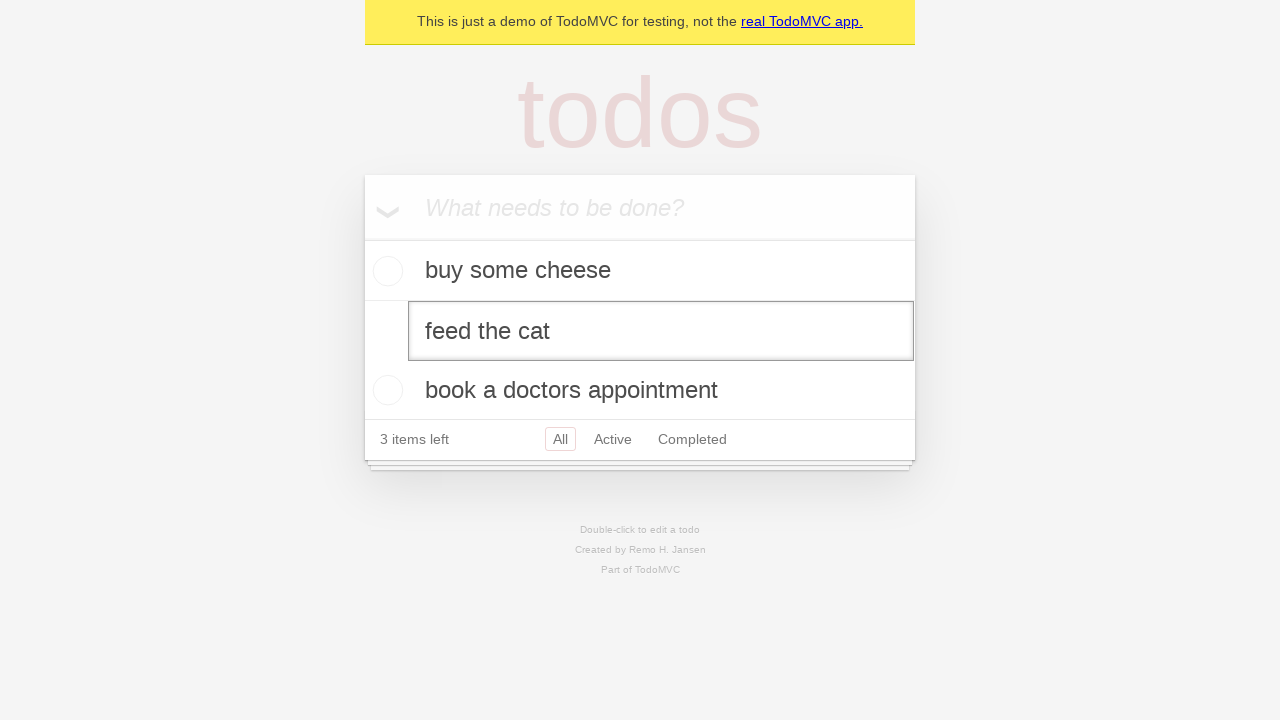

Filled edit field with text containing leading and trailing spaces on .todo-list li >> nth=1 >> .edit
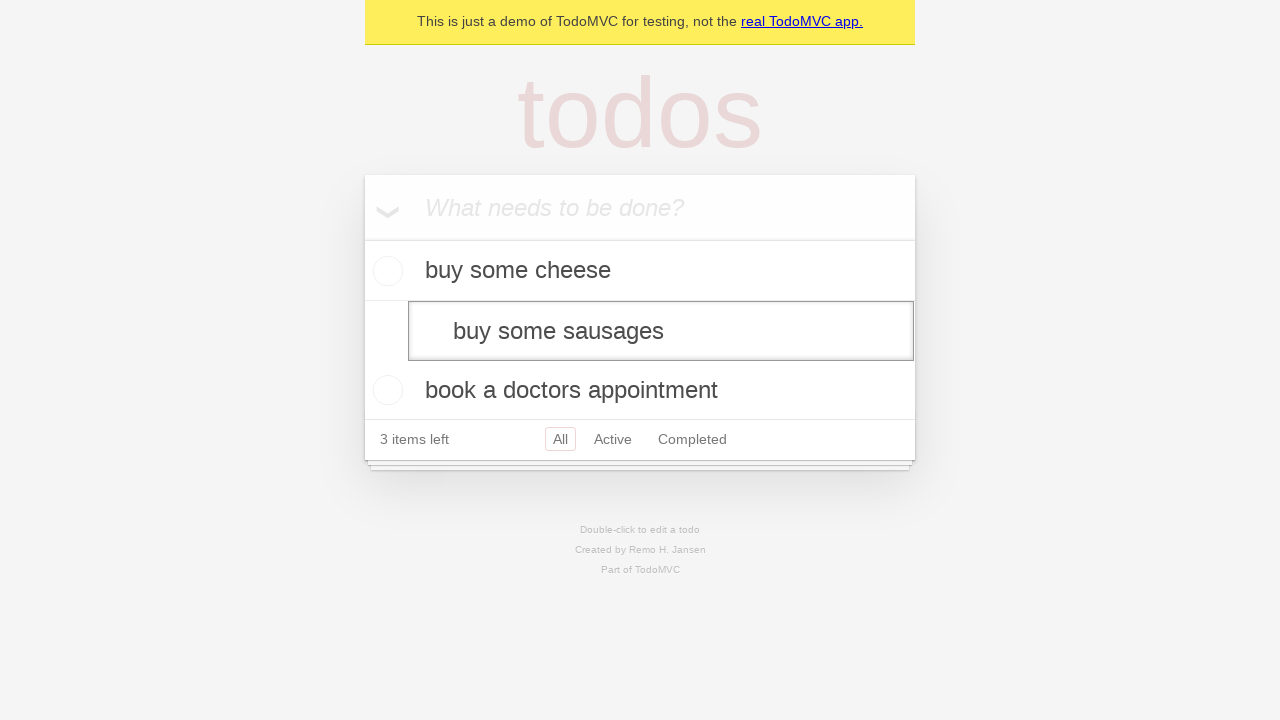

Pressed Enter to save edited todo, text should be trimmed on .todo-list li >> nth=1 >> .edit
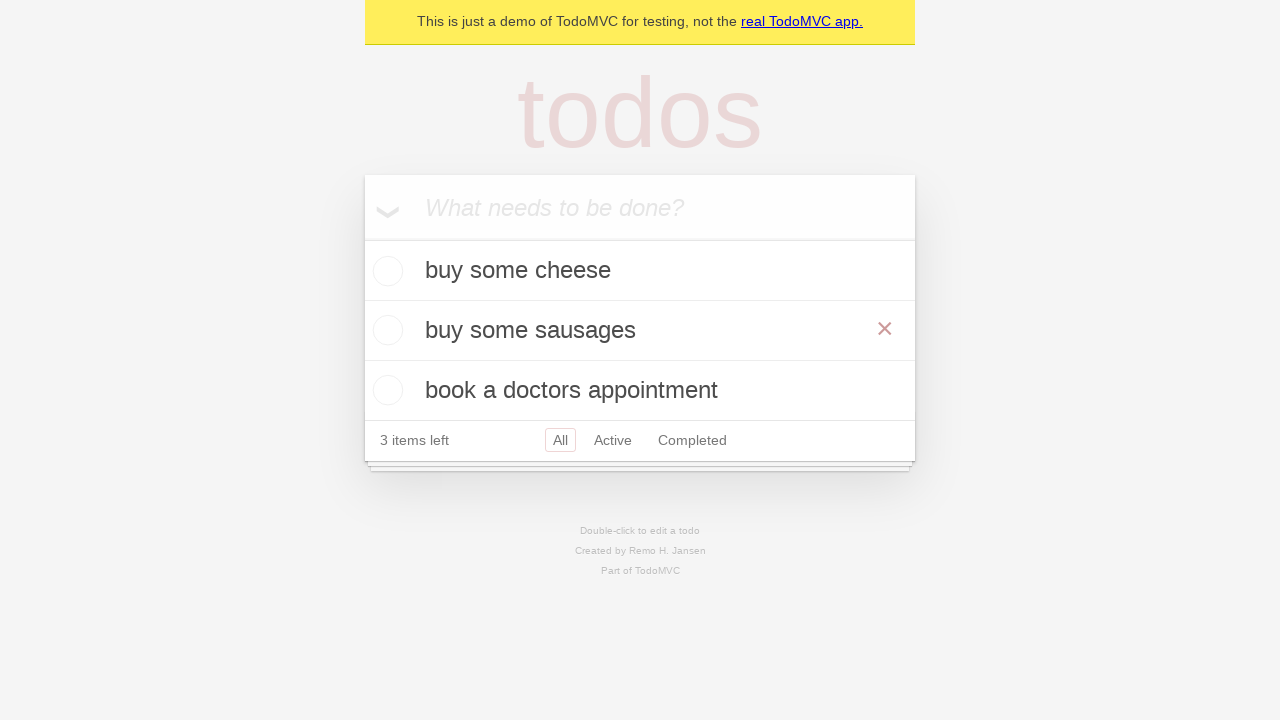

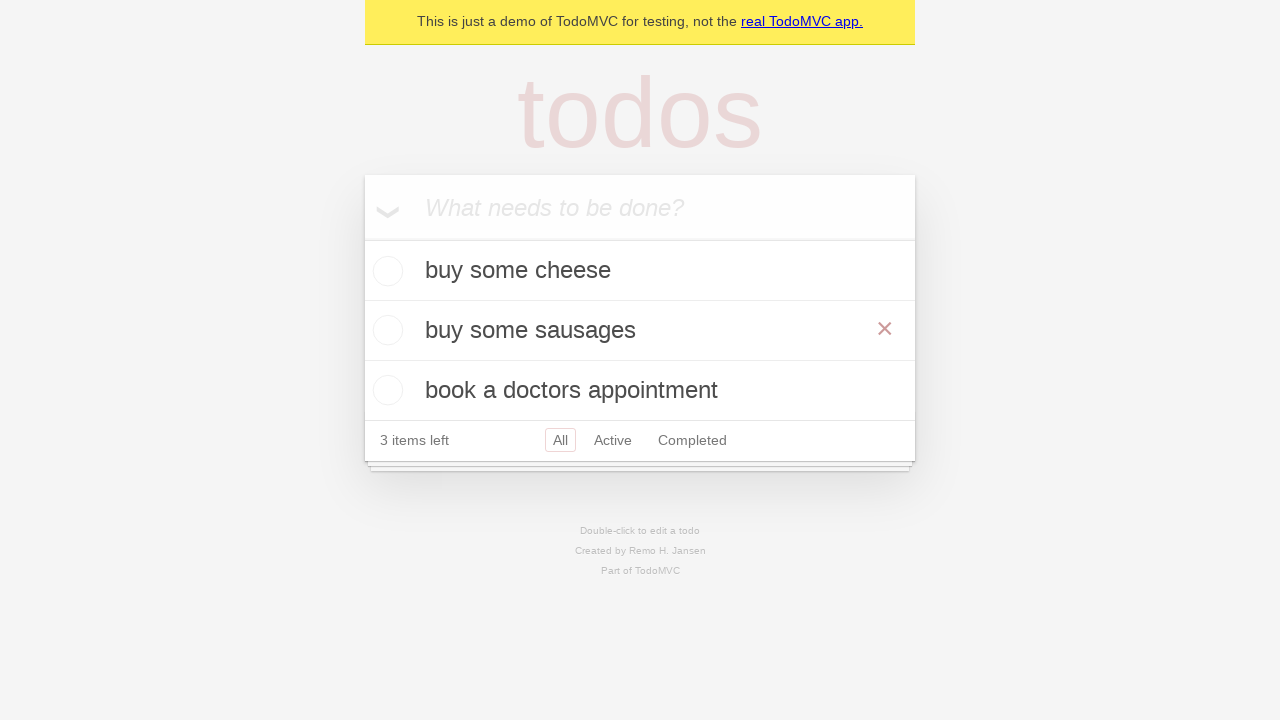